Tests clicking on a confirm password input field identified by name 'confirm_password' on a practice form page

Starting URL: https://lm.skillbox.cc/qa_tester/module05/practice1/

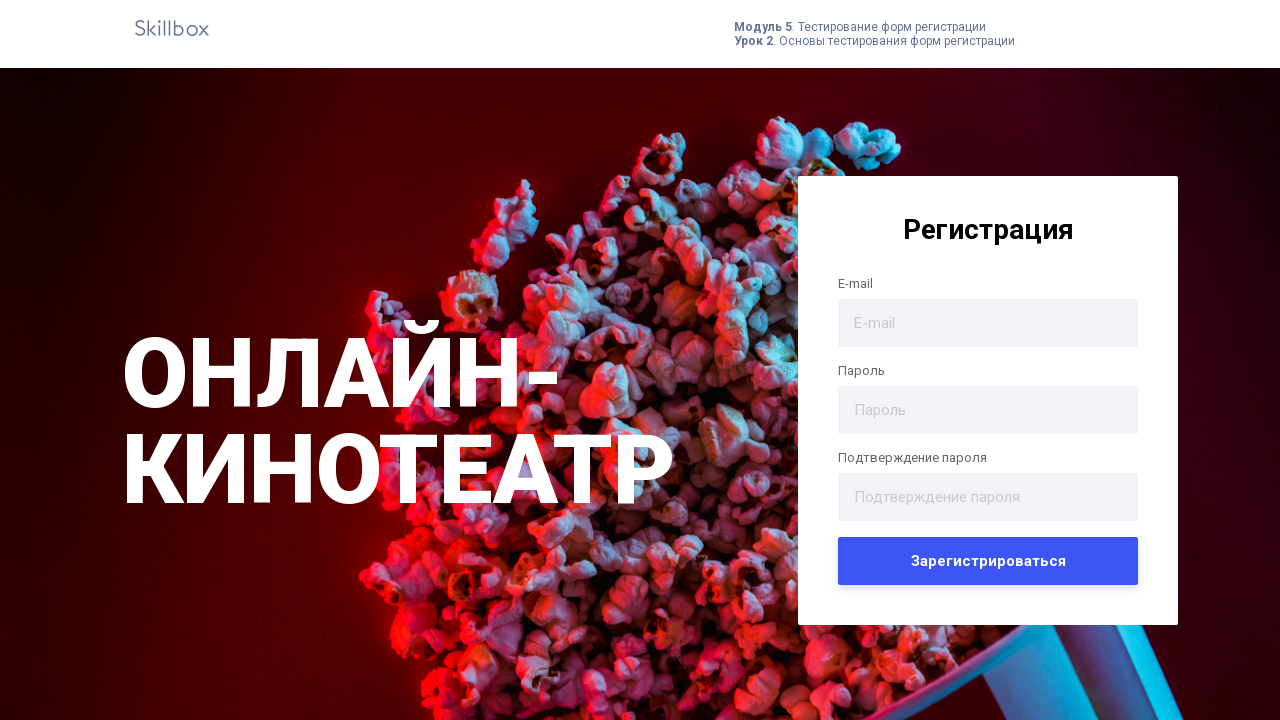

Navigated to practice form page
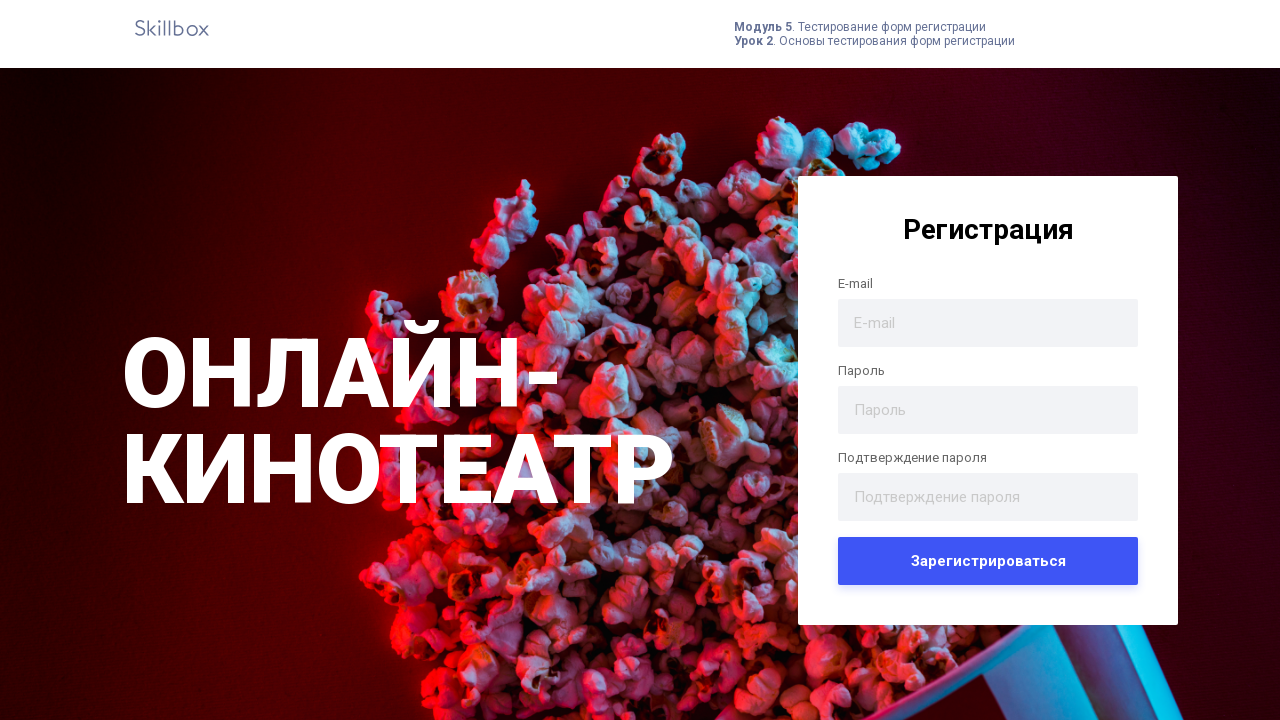

Clicked on confirm password input field at (988, 496) on input[name='confirm_password']
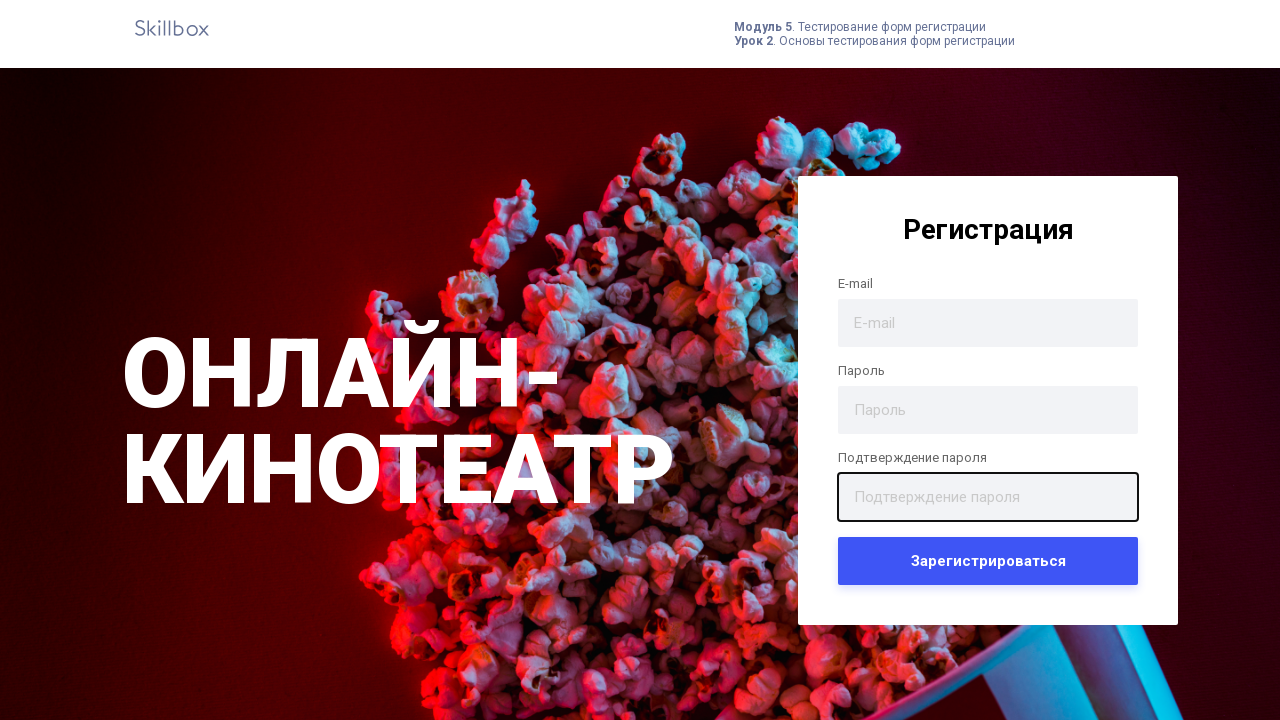

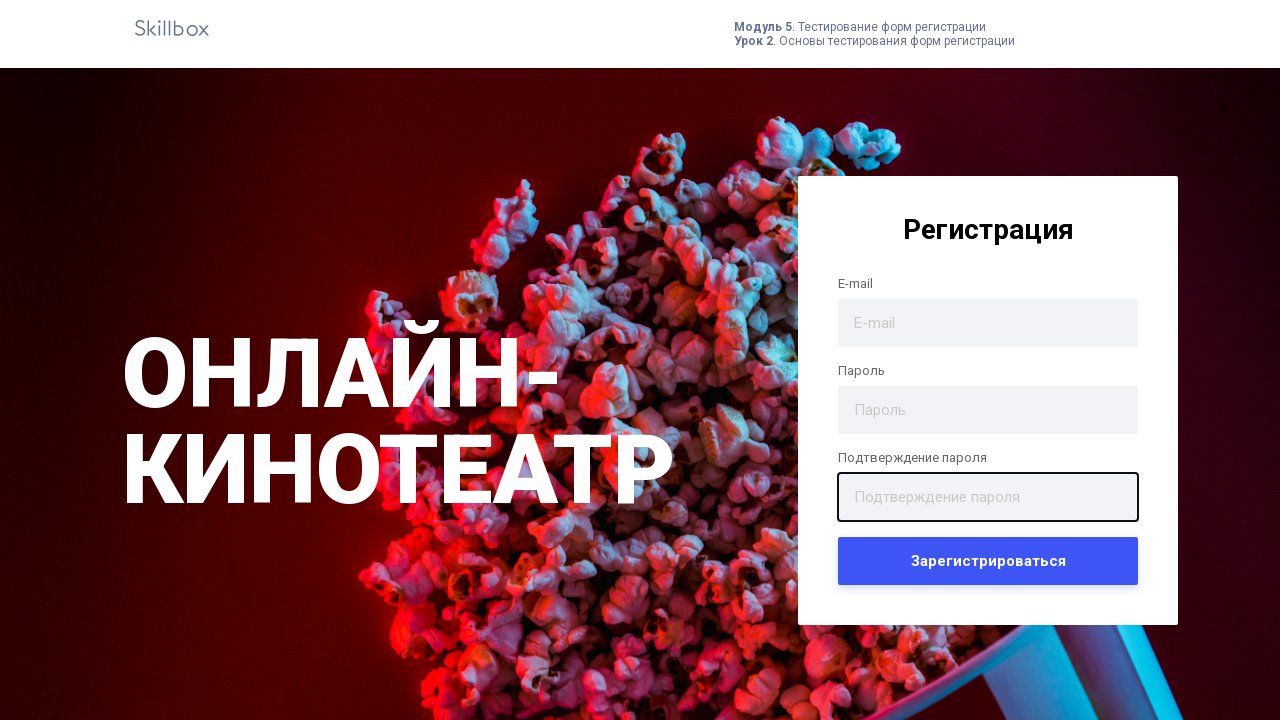